Tests marking all todo items as completed using the toggle all checkbox

Starting URL: https://demo.playwright.dev/todomvc

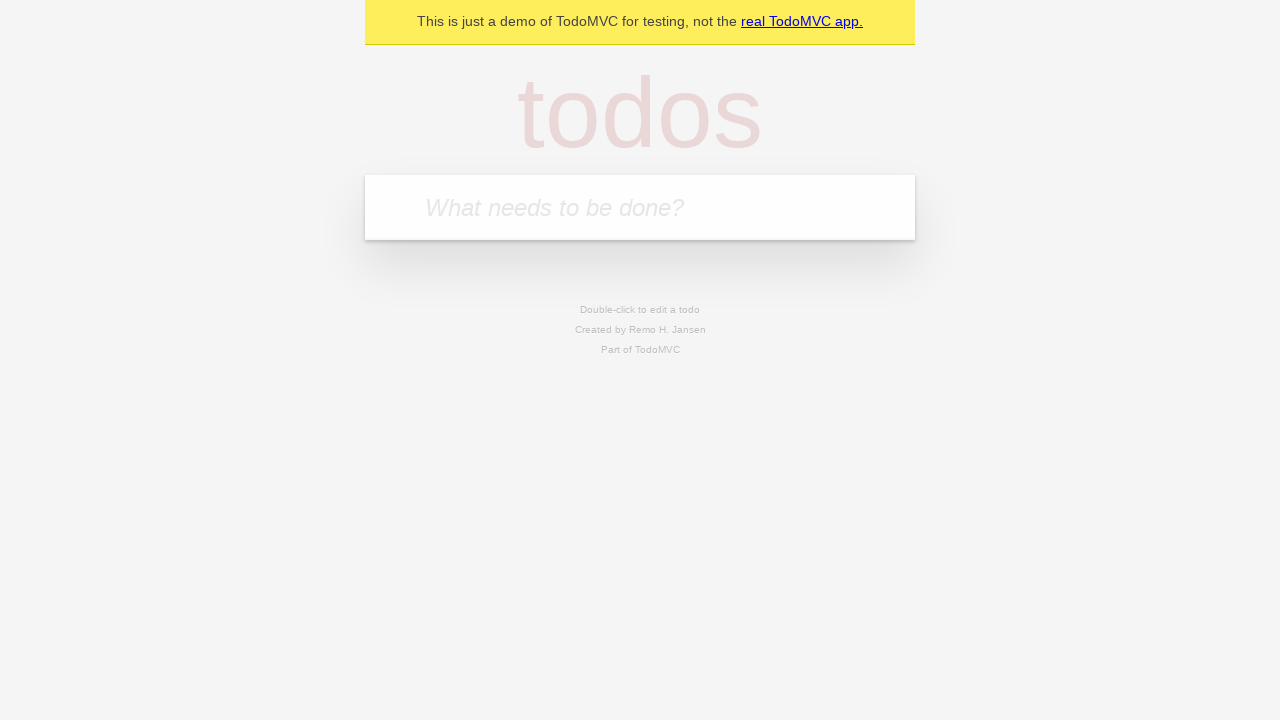

Filled todo input with 'buy some cheese' on internal:attr=[placeholder="What needs to be done?"i]
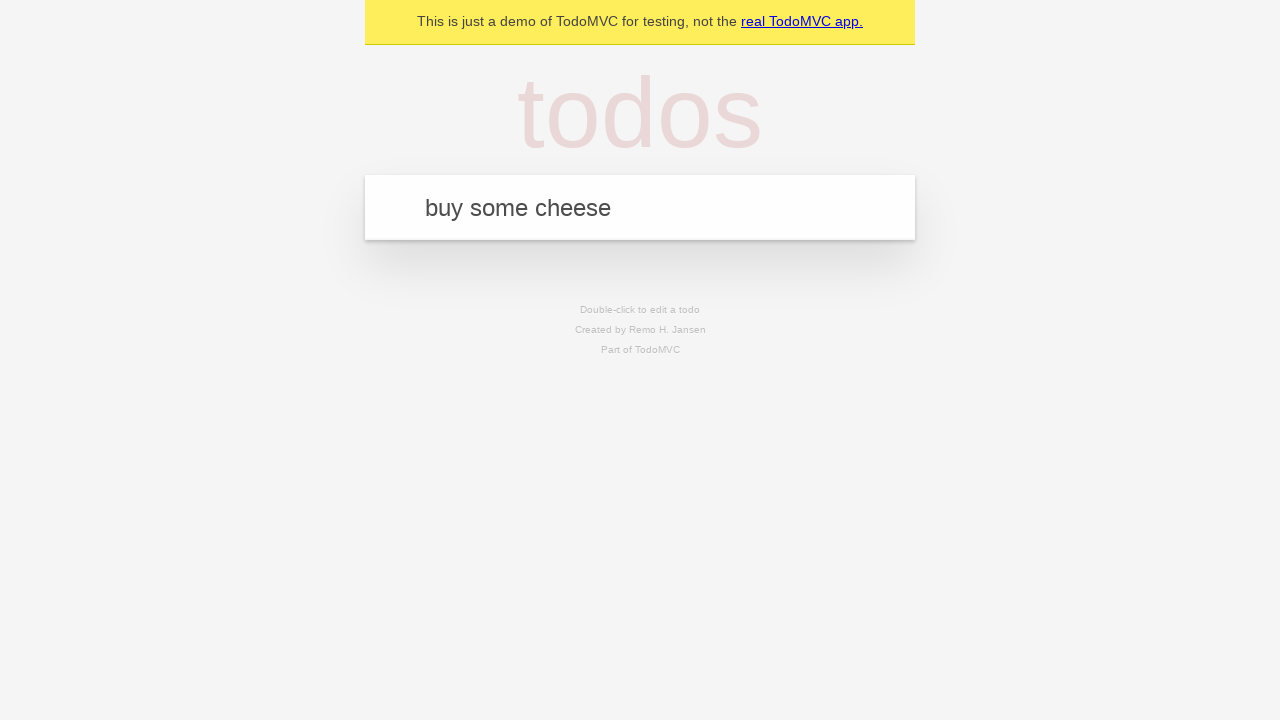

Pressed Enter to create first todo item on internal:attr=[placeholder="What needs to be done?"i]
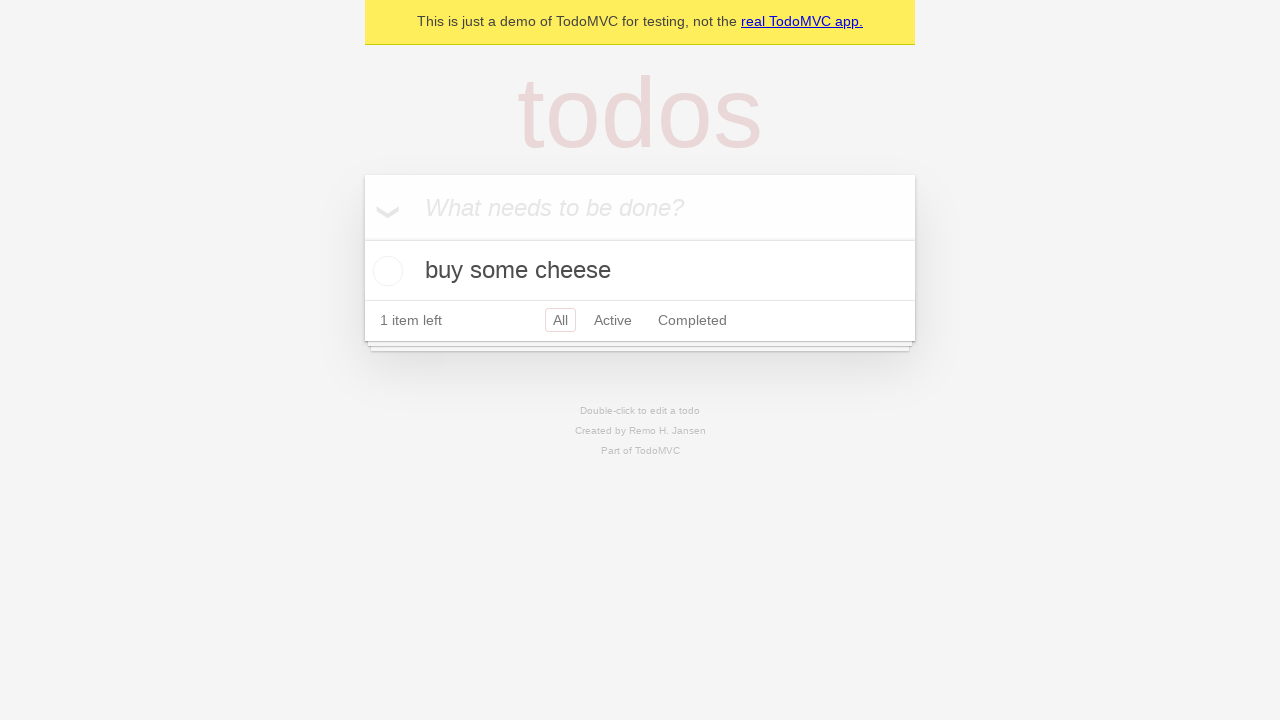

Filled todo input with 'feed the cat' on internal:attr=[placeholder="What needs to be done?"i]
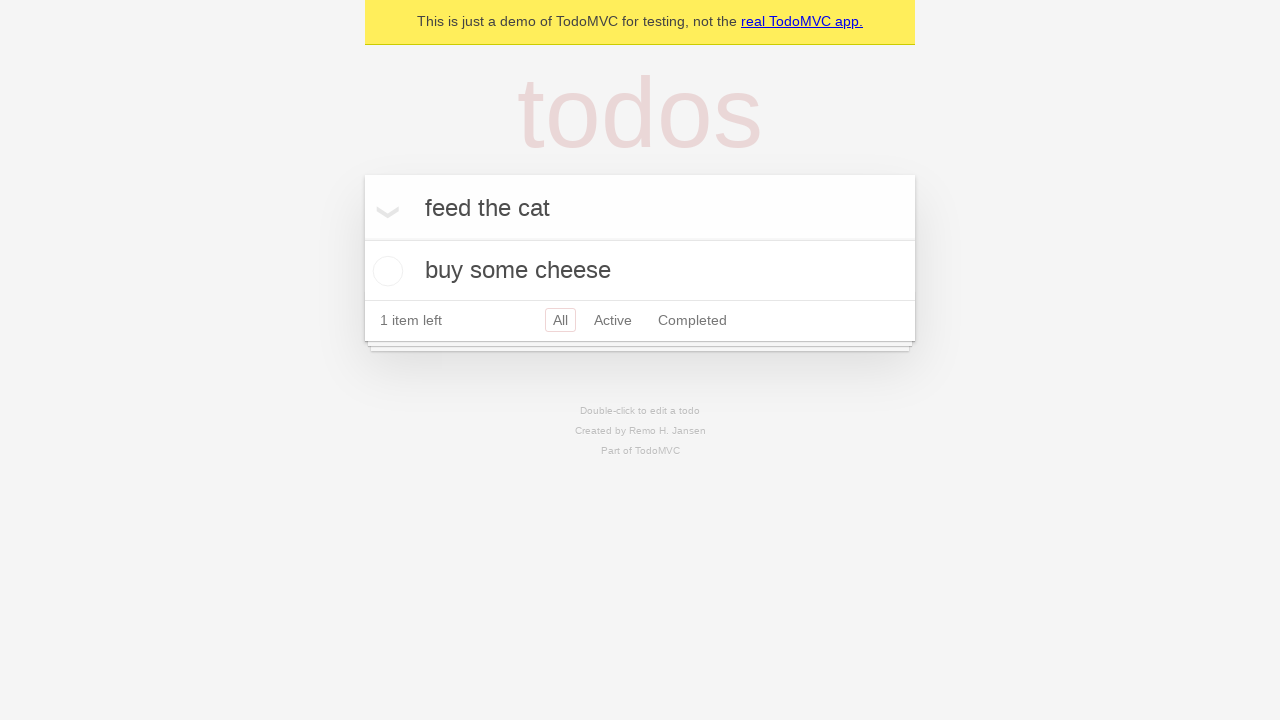

Pressed Enter to create second todo item on internal:attr=[placeholder="What needs to be done?"i]
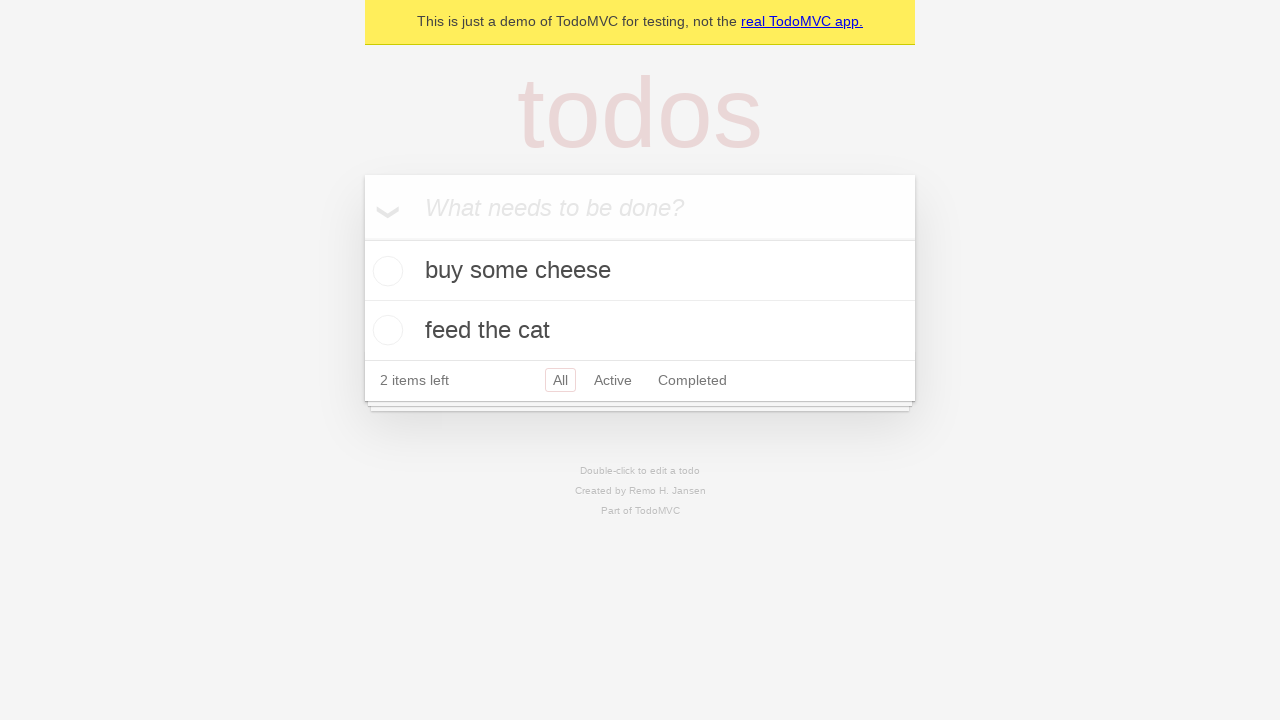

Filled todo input with 'book a doctors appointment' on internal:attr=[placeholder="What needs to be done?"i]
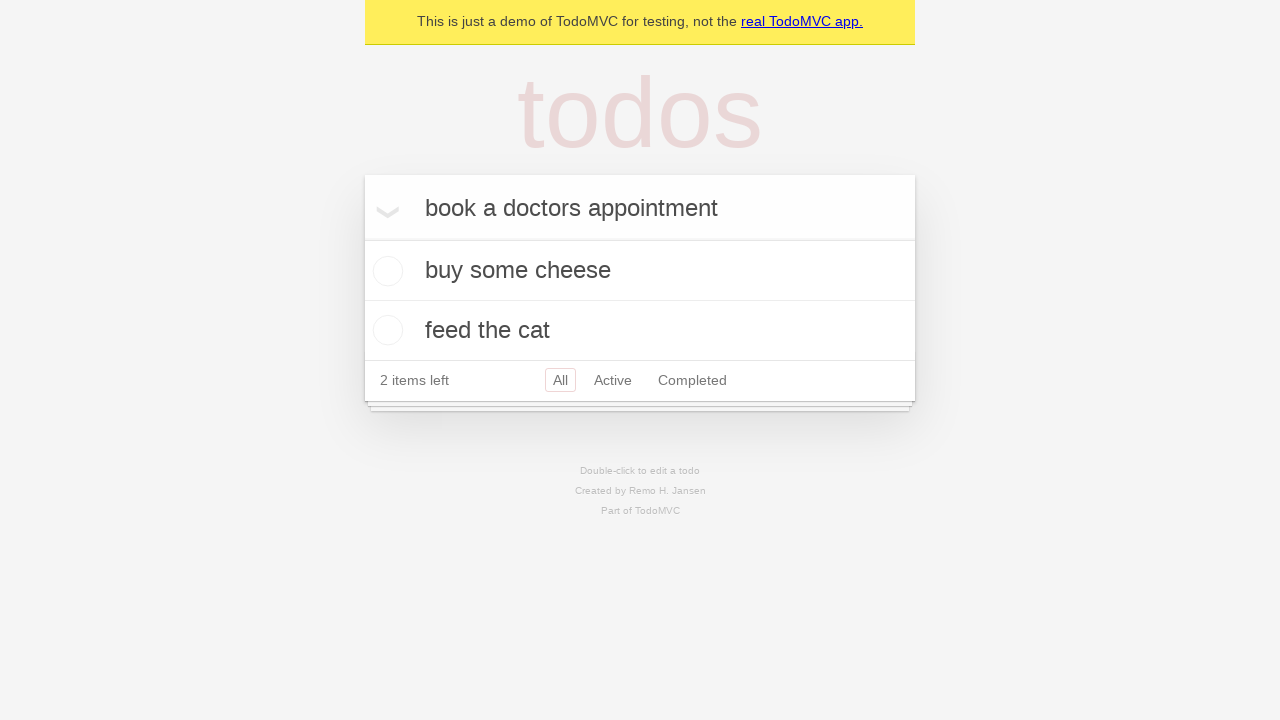

Pressed Enter to create third todo item on internal:attr=[placeholder="What needs to be done?"i]
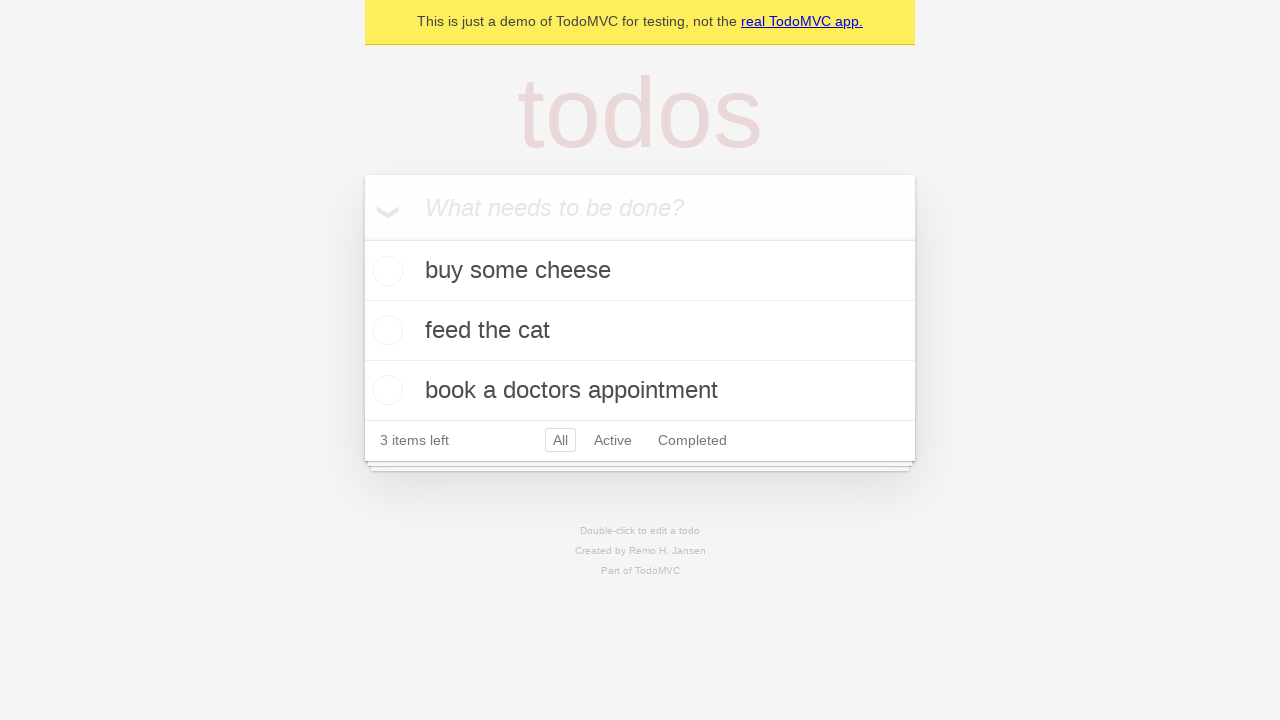

Waited for todo items to be created
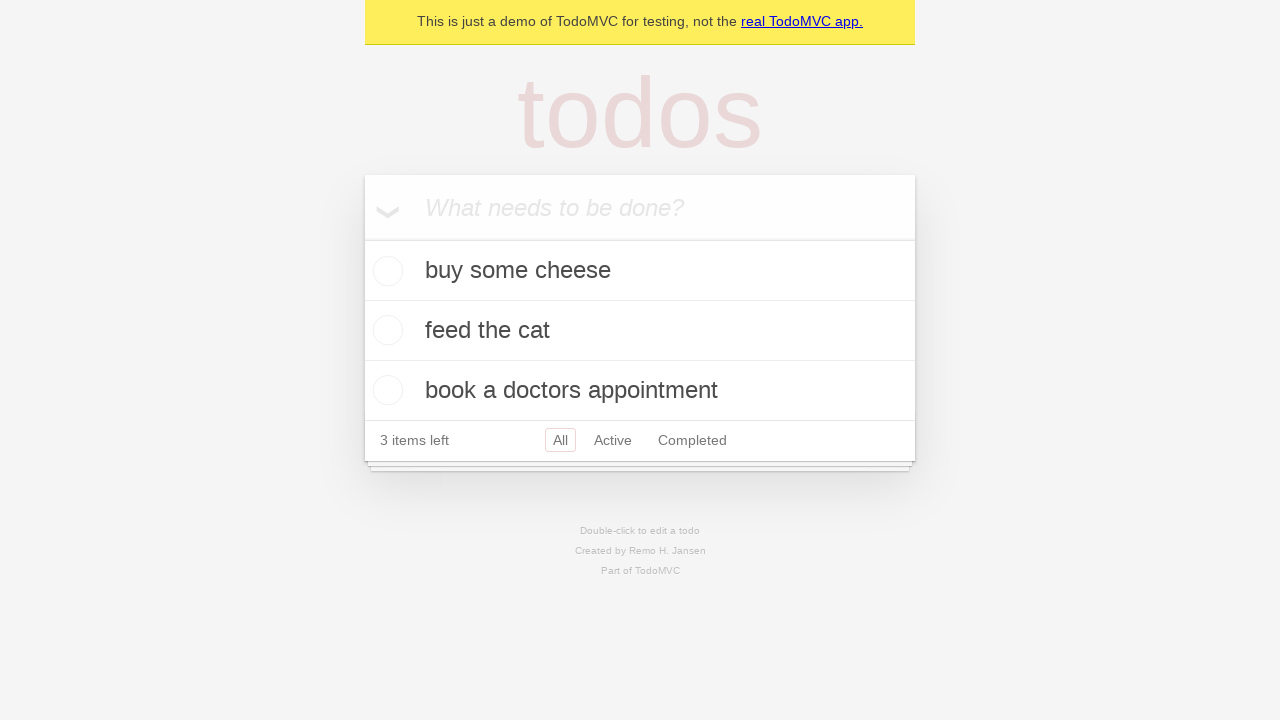

Clicked 'Mark all as complete' checkbox at (362, 238) on internal:label="Mark all as complete"i
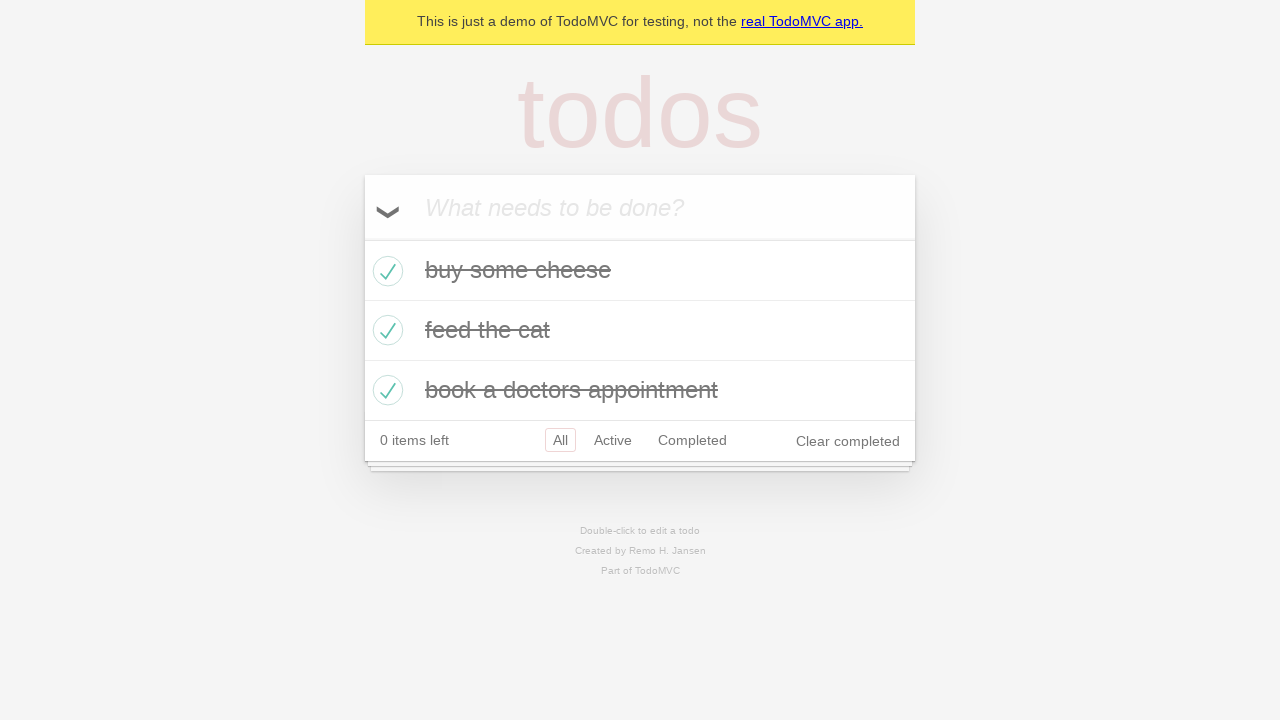

Waited for all todo items to be marked as completed
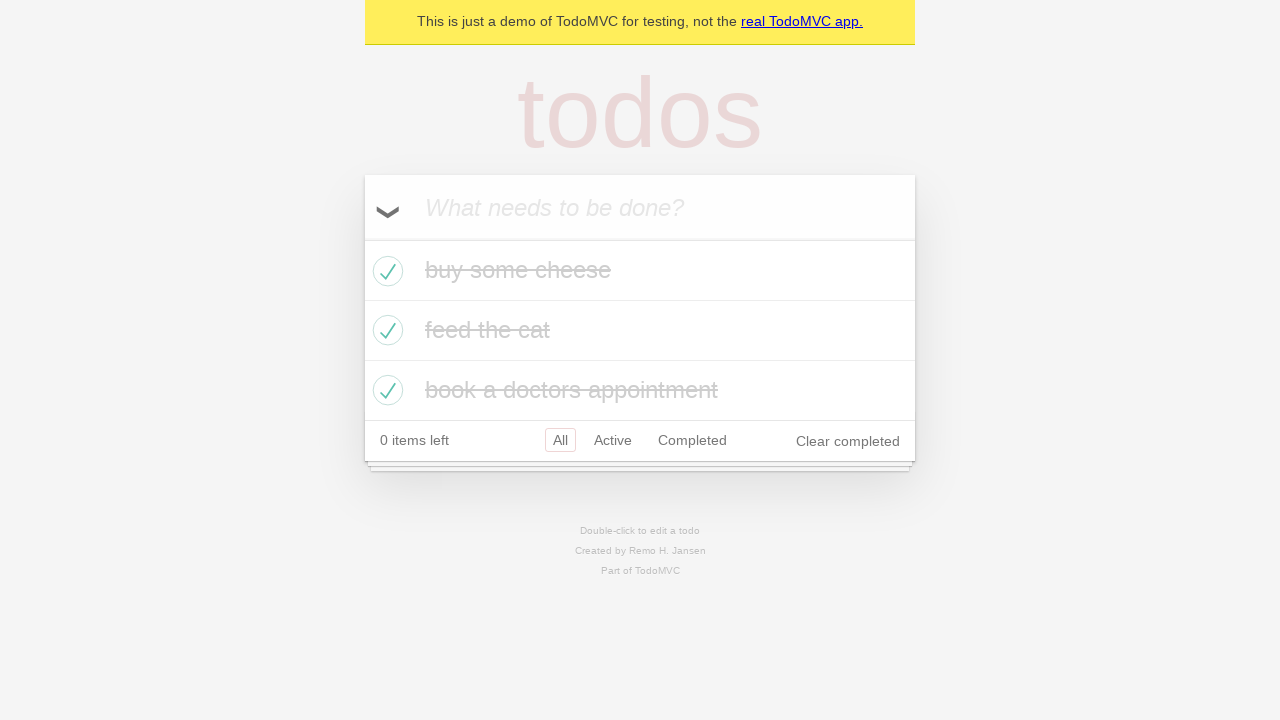

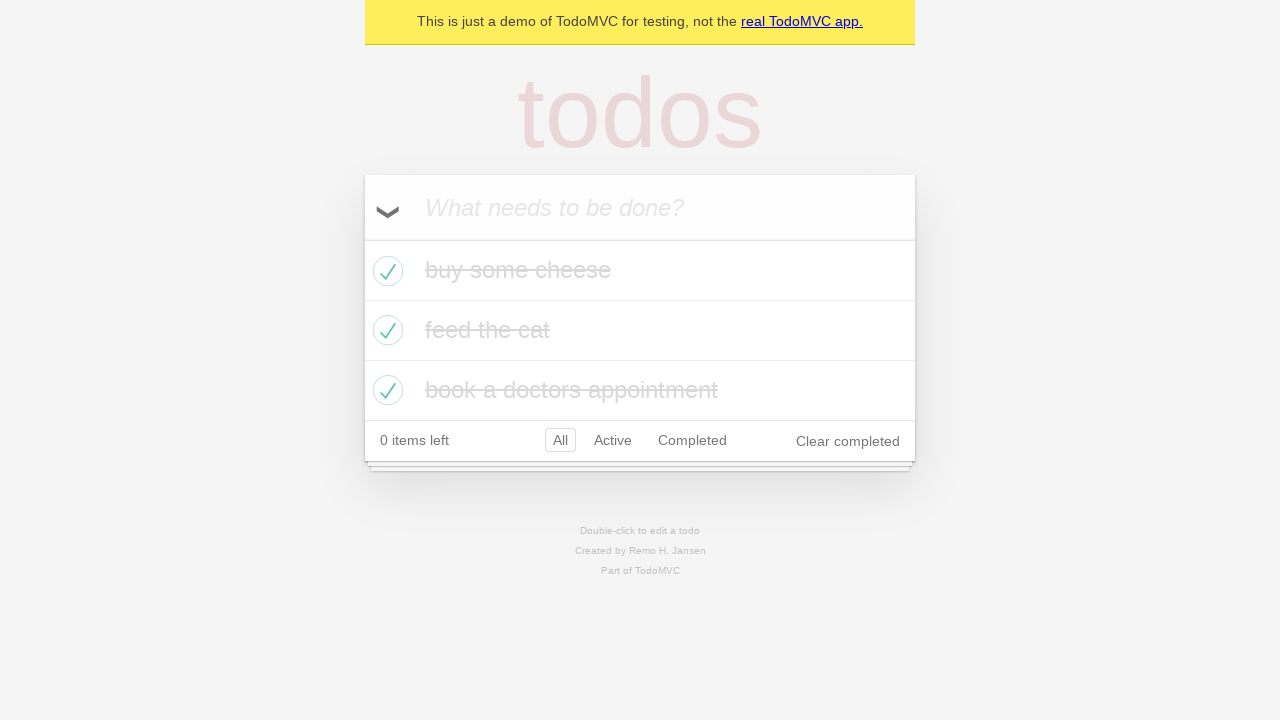